Opens Apple's homepage and scrolls down the page to view content below the fold

Starting URL: https://www.apple.com/

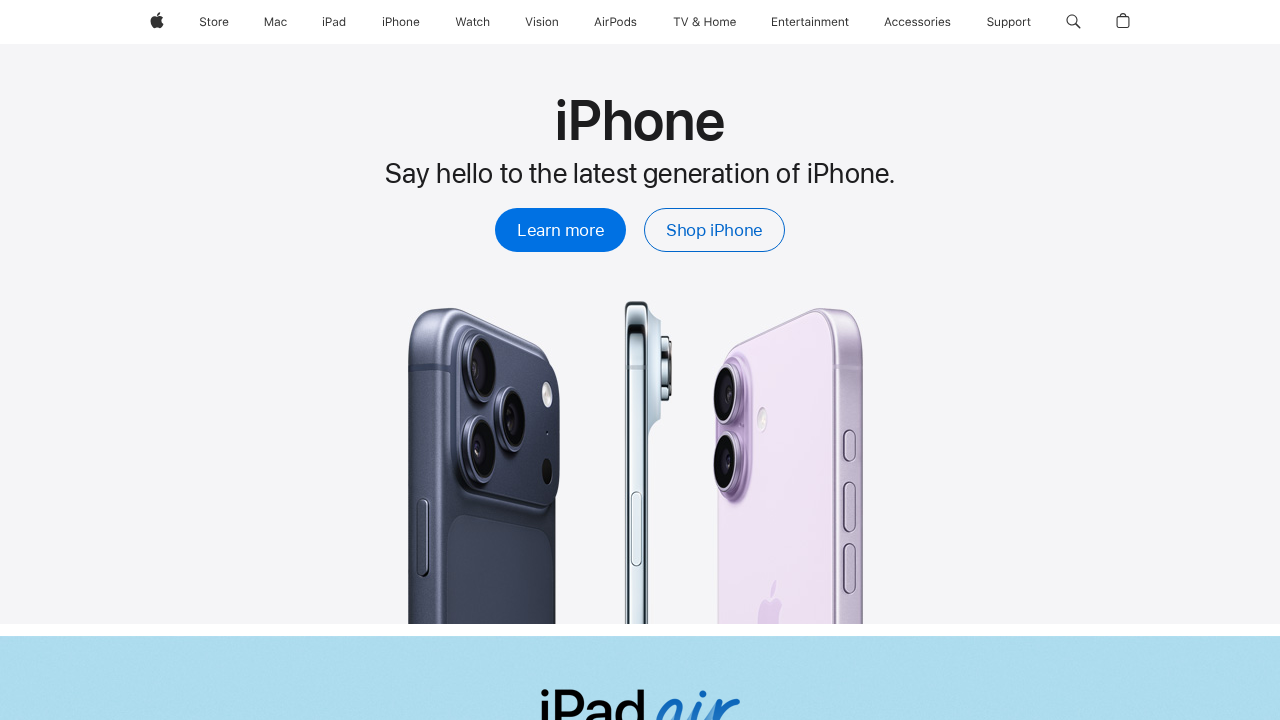

Navigated to Apple's homepage
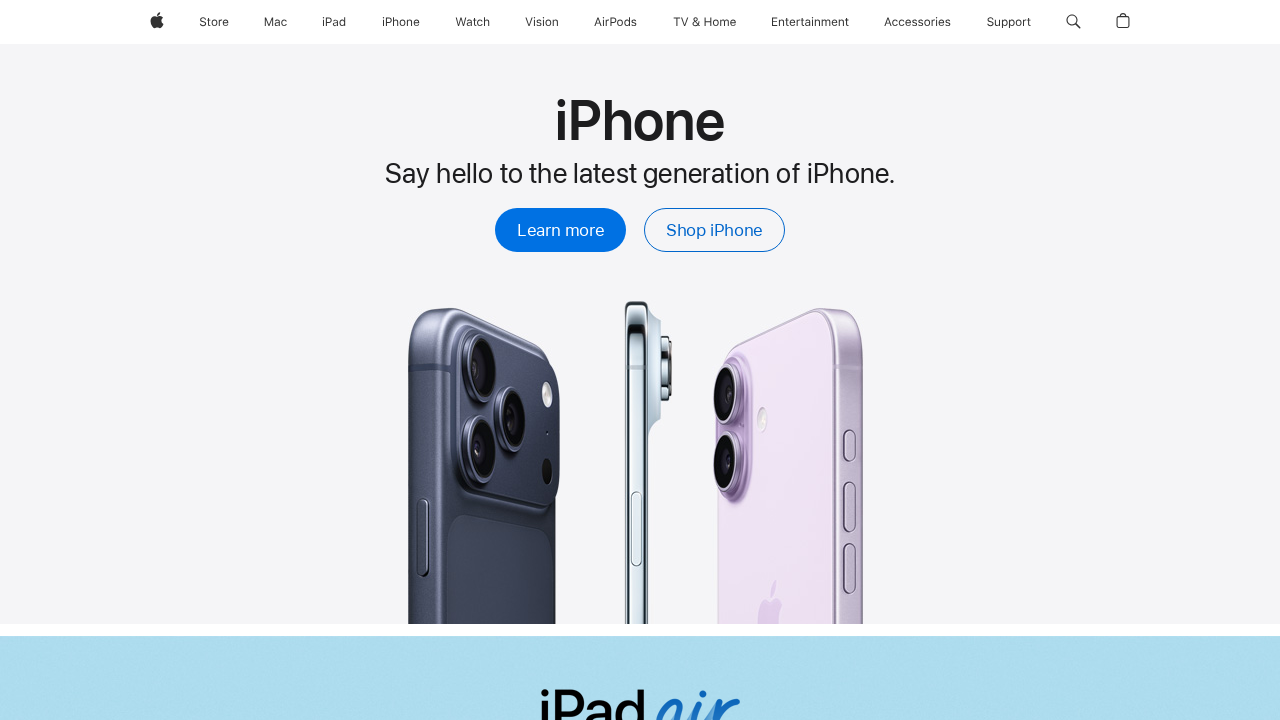

Scrolled down the page by 1500 pixels to view below-the-fold content
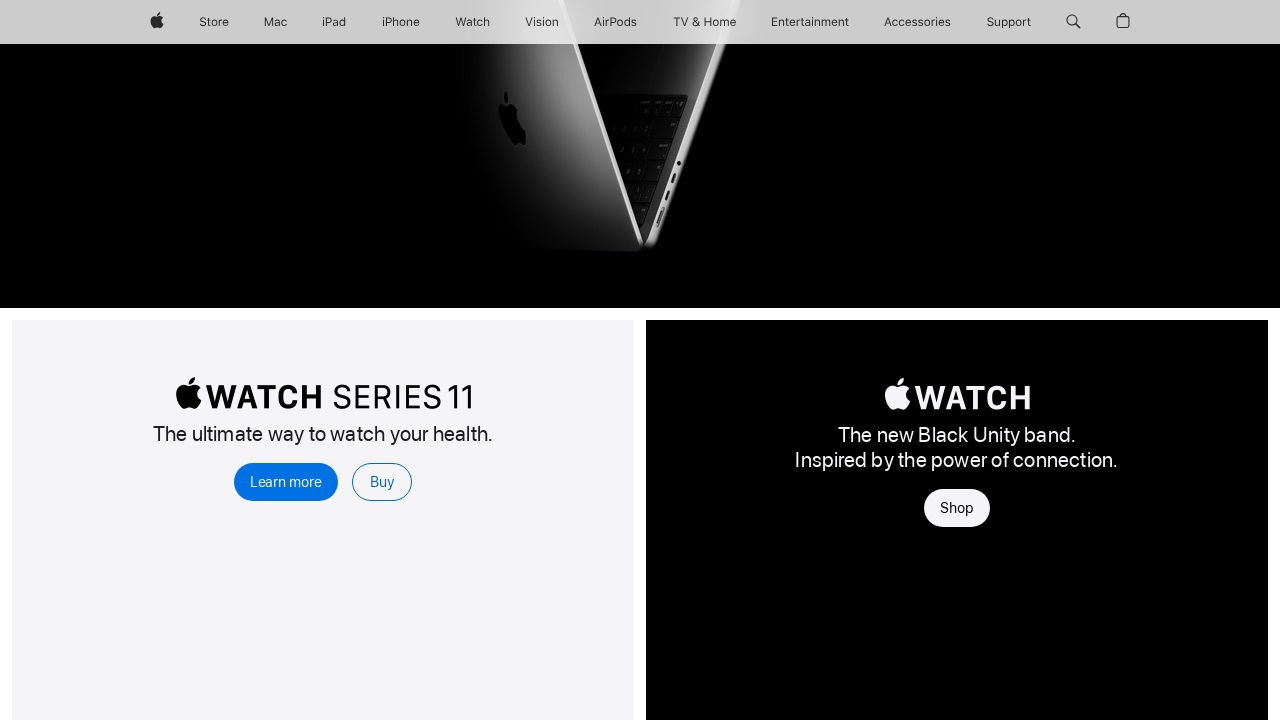

Waited 5 seconds for content to load after scrolling
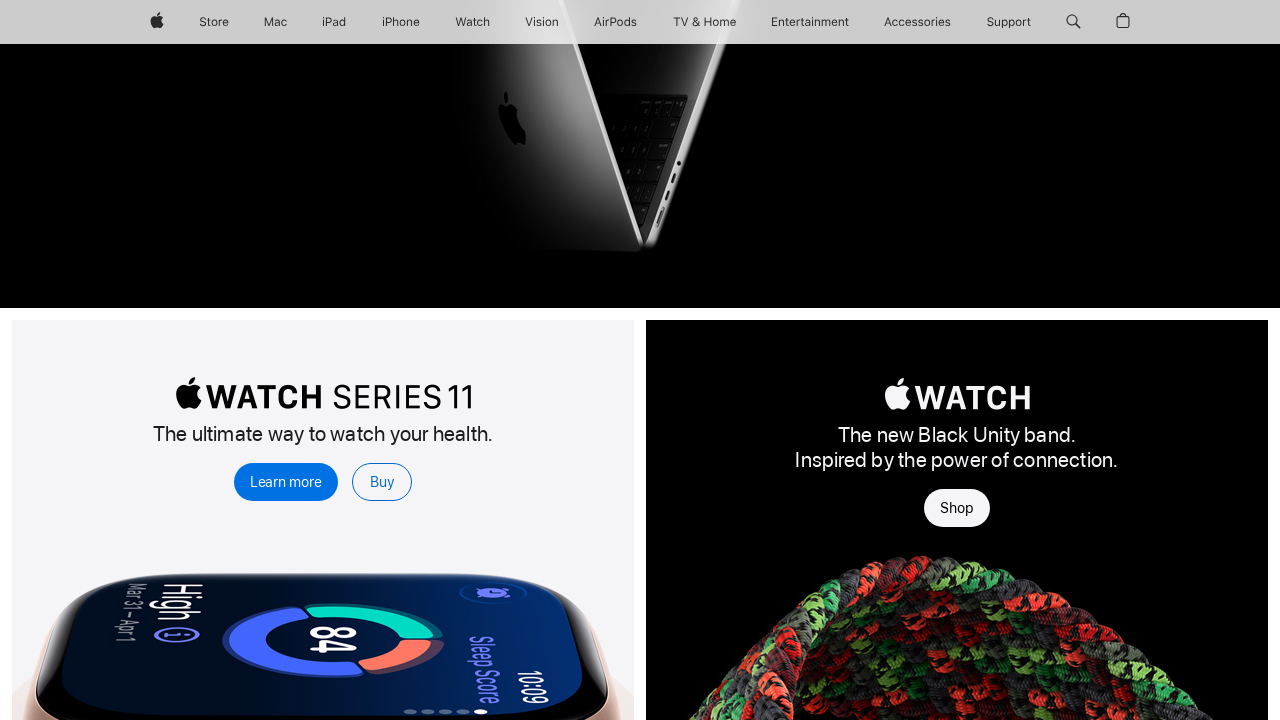

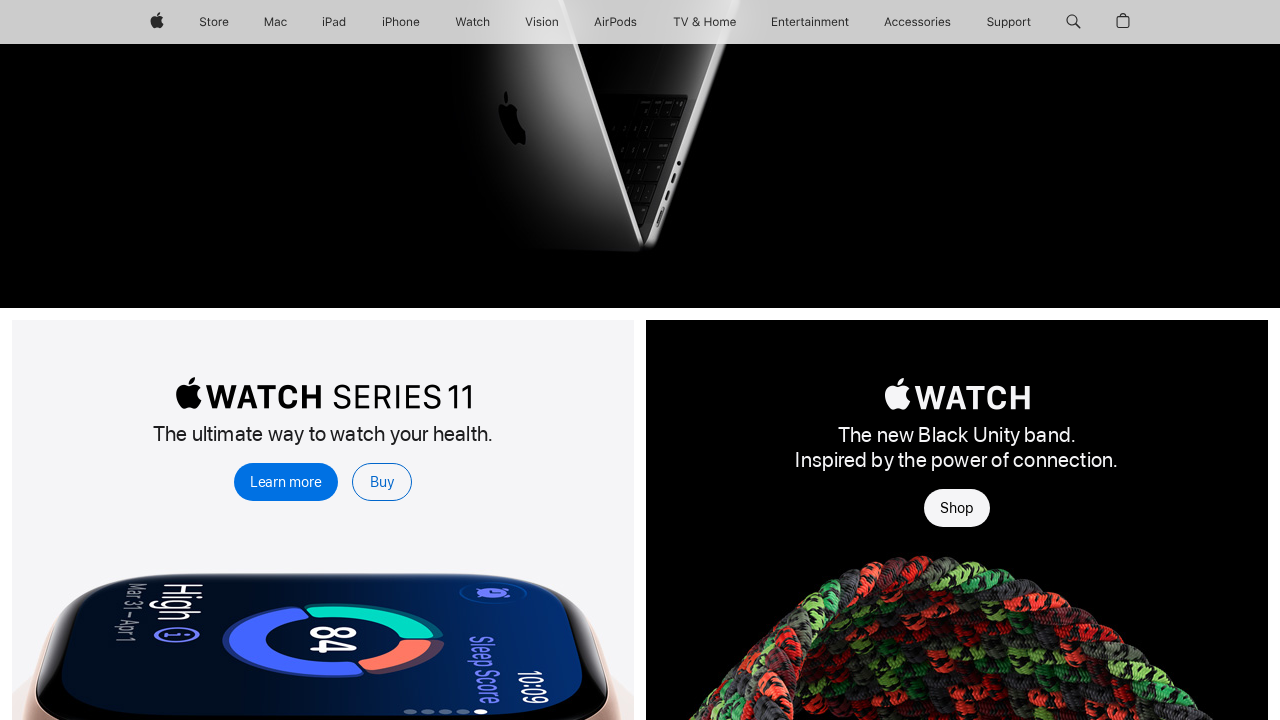